Tests sorting the Due column in ascending order by clicking the column header and verifying the values are sorted correctly using CSS pseudo-class selectors.

Starting URL: http://the-internet.herokuapp.com/tables

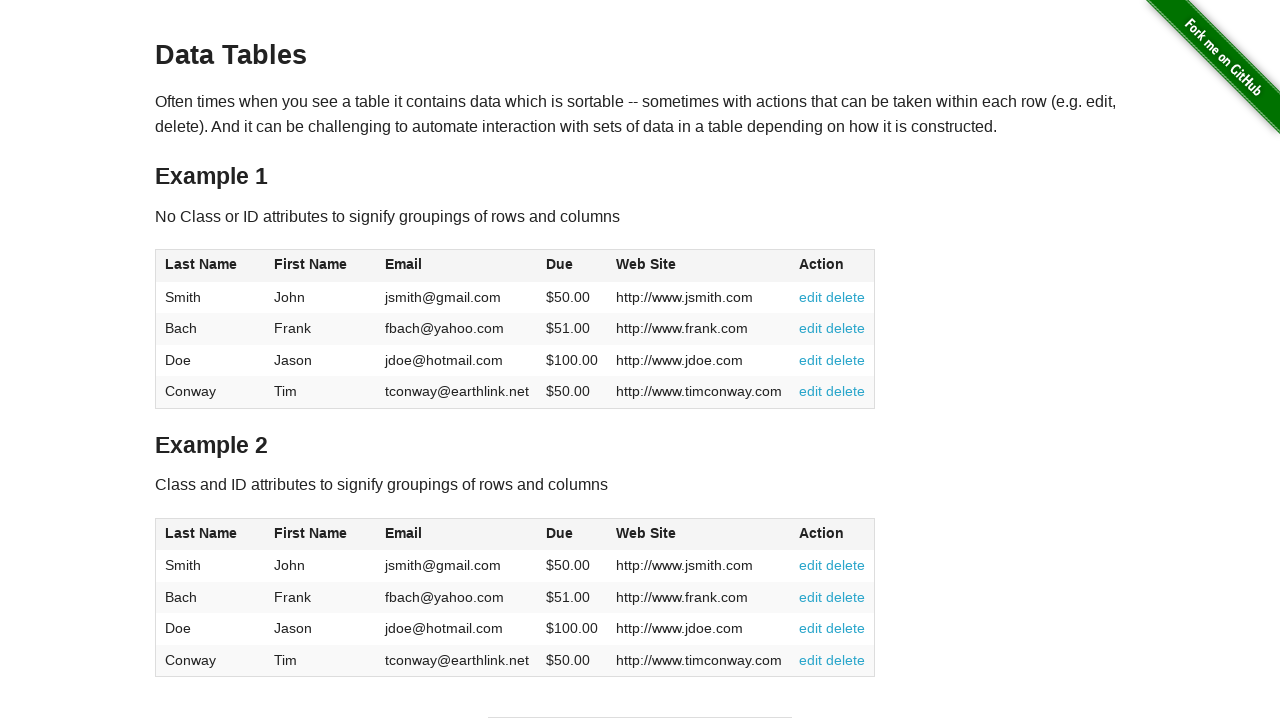

Clicked Due column header (4th column) to sort ascending at (572, 266) on #table1 thead tr th:nth-child(4)
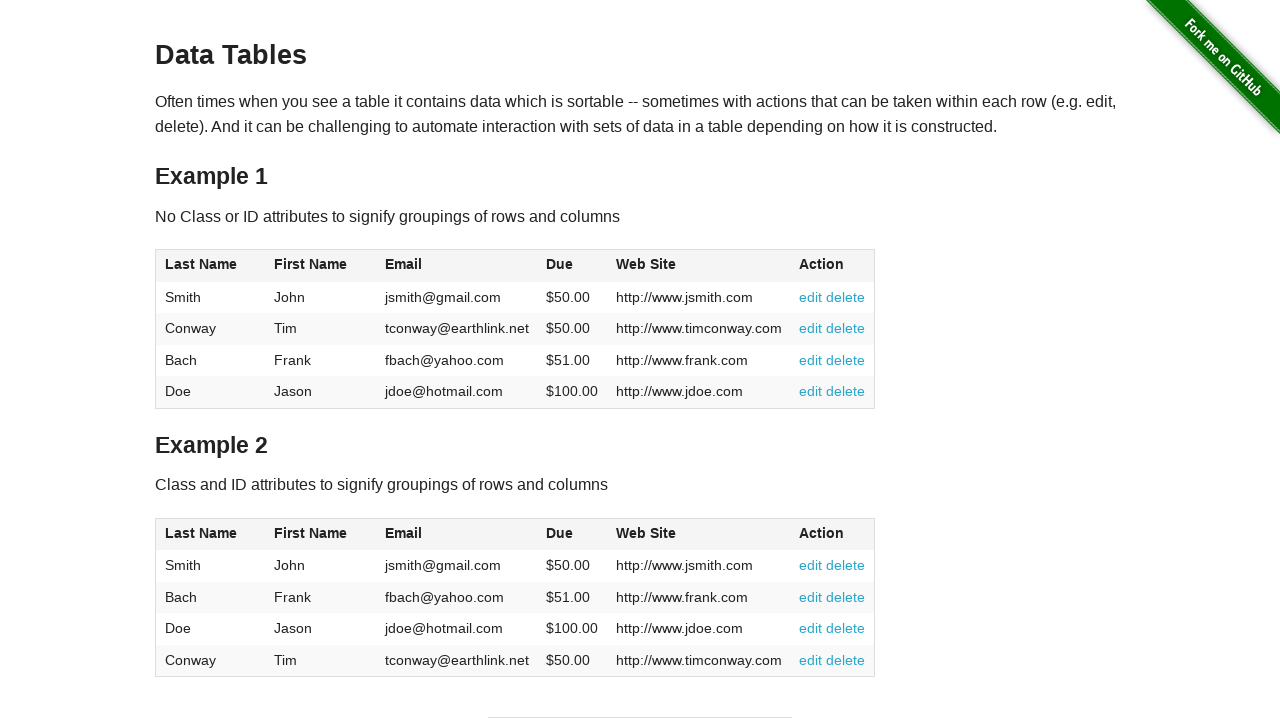

Waited for Due column values to load and verified table is sorted
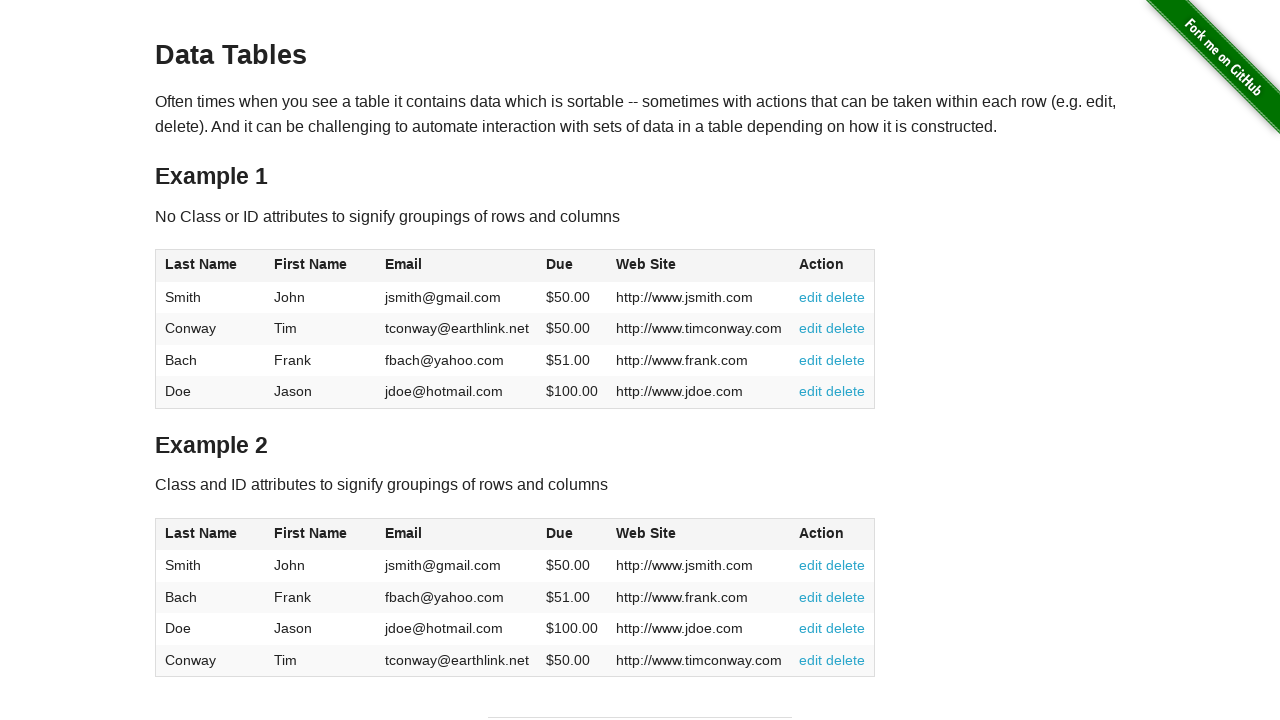

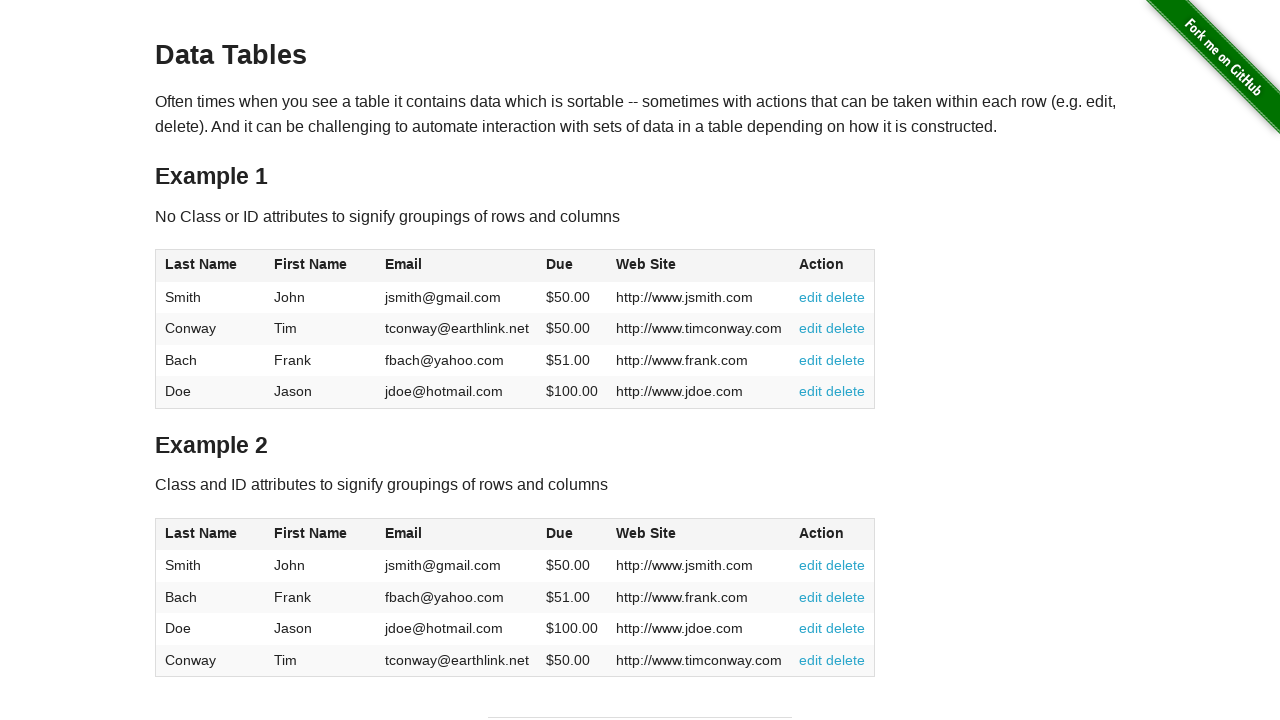